Tests a math quiz form by reading a value from the page, calculating a mathematical result using logarithm and sine functions, filling in the answer, checking a checkbox, selecting a radio button, and submitting the form.

Starting URL: https://suninjuly.github.io/math.html

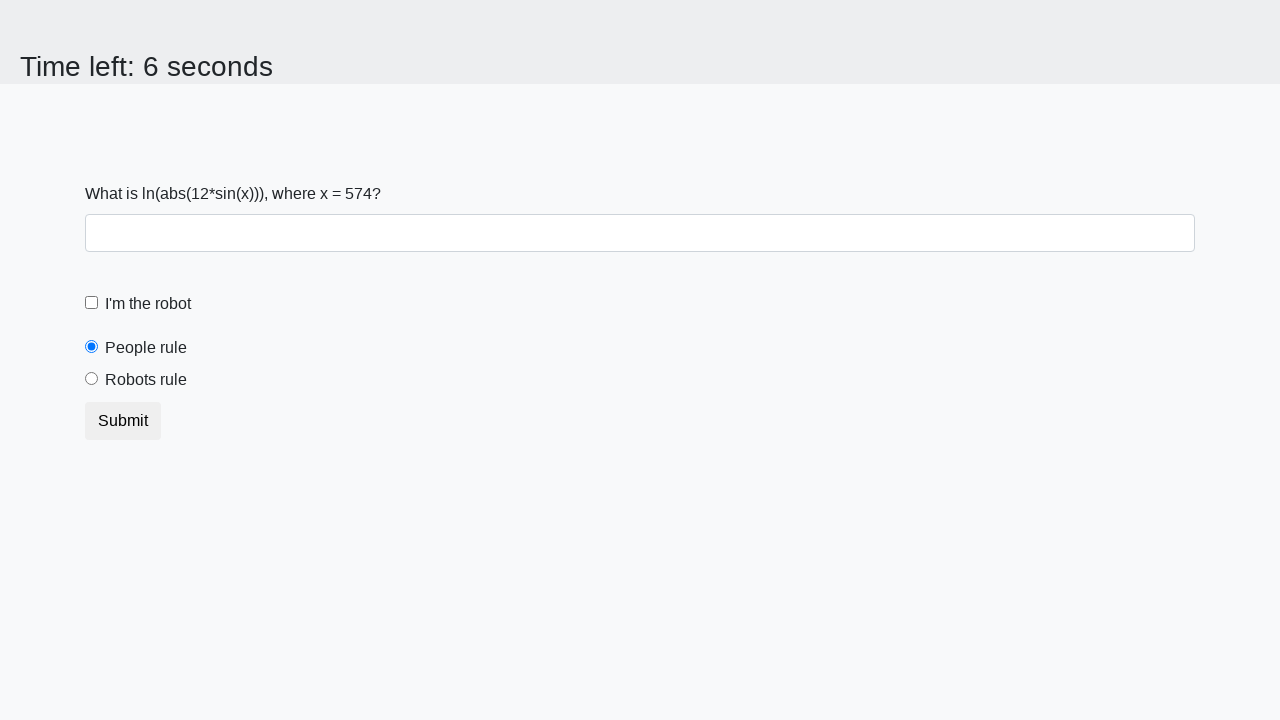

Located the input value element
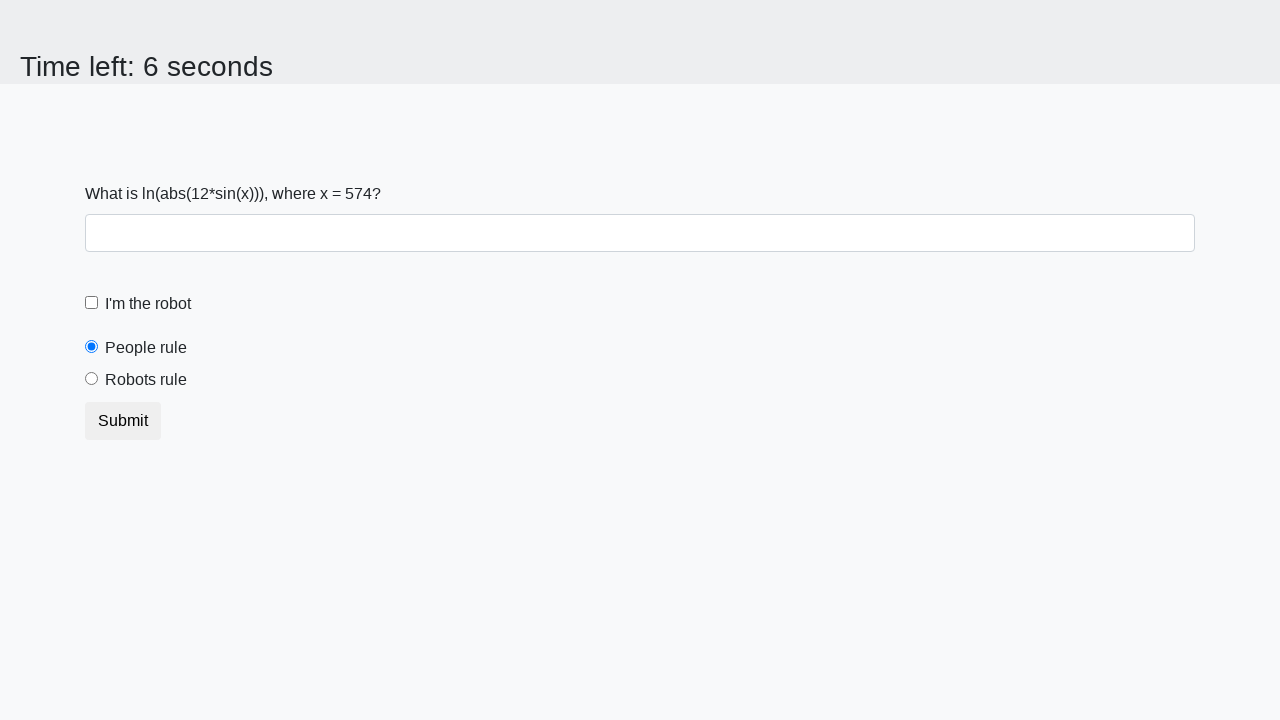

Retrieved x value from the page
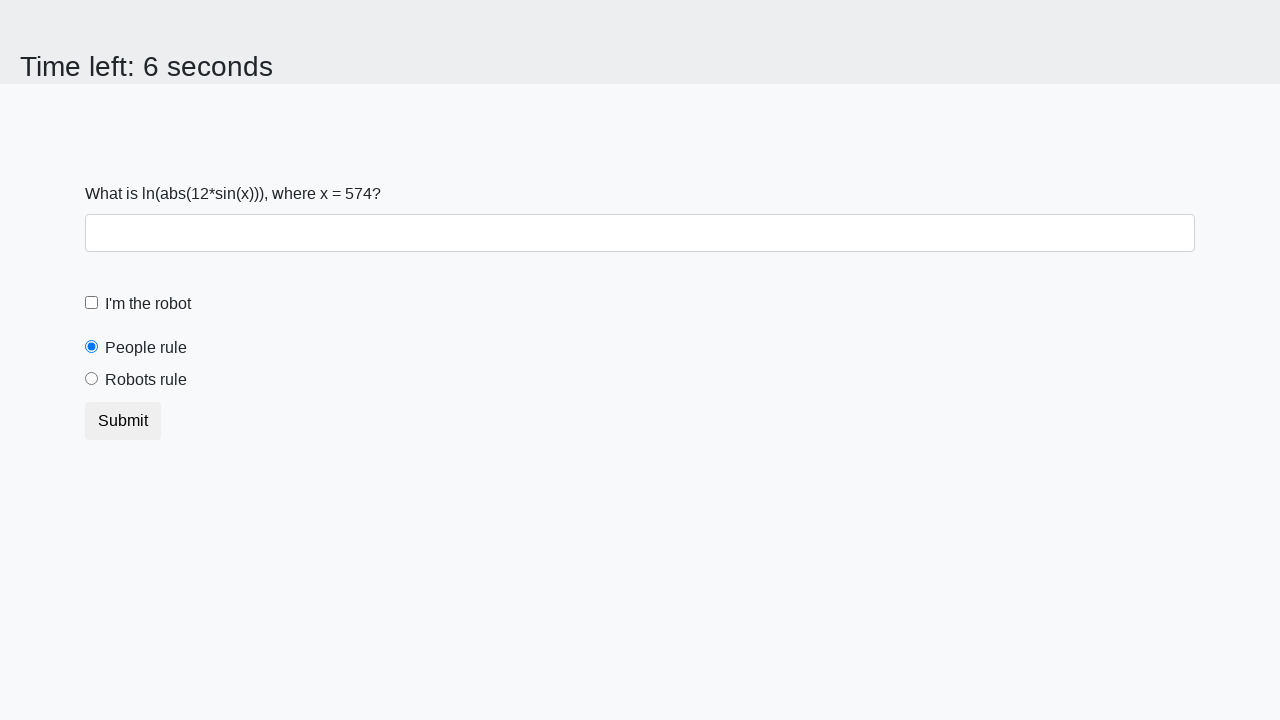

Calculated answer using logarithm and sine functions: 2.2496858051146016
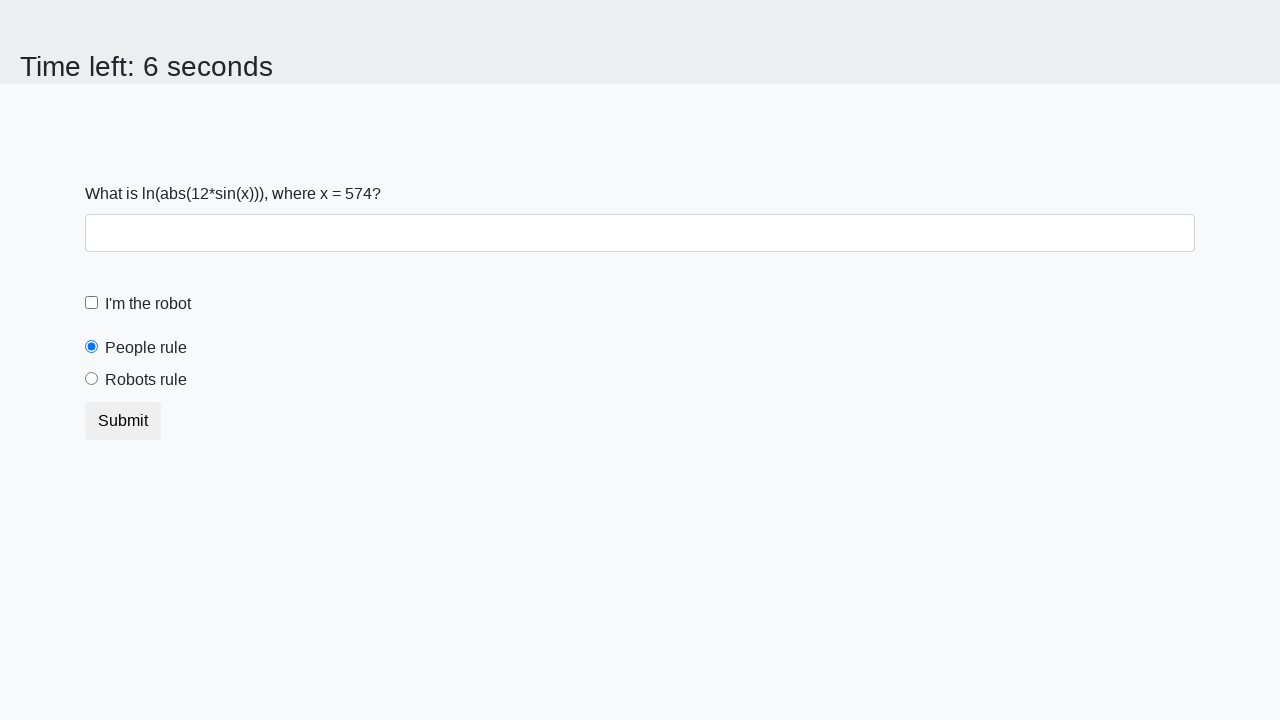

Filled in the calculated answer in the answer field on input#answer.form-control
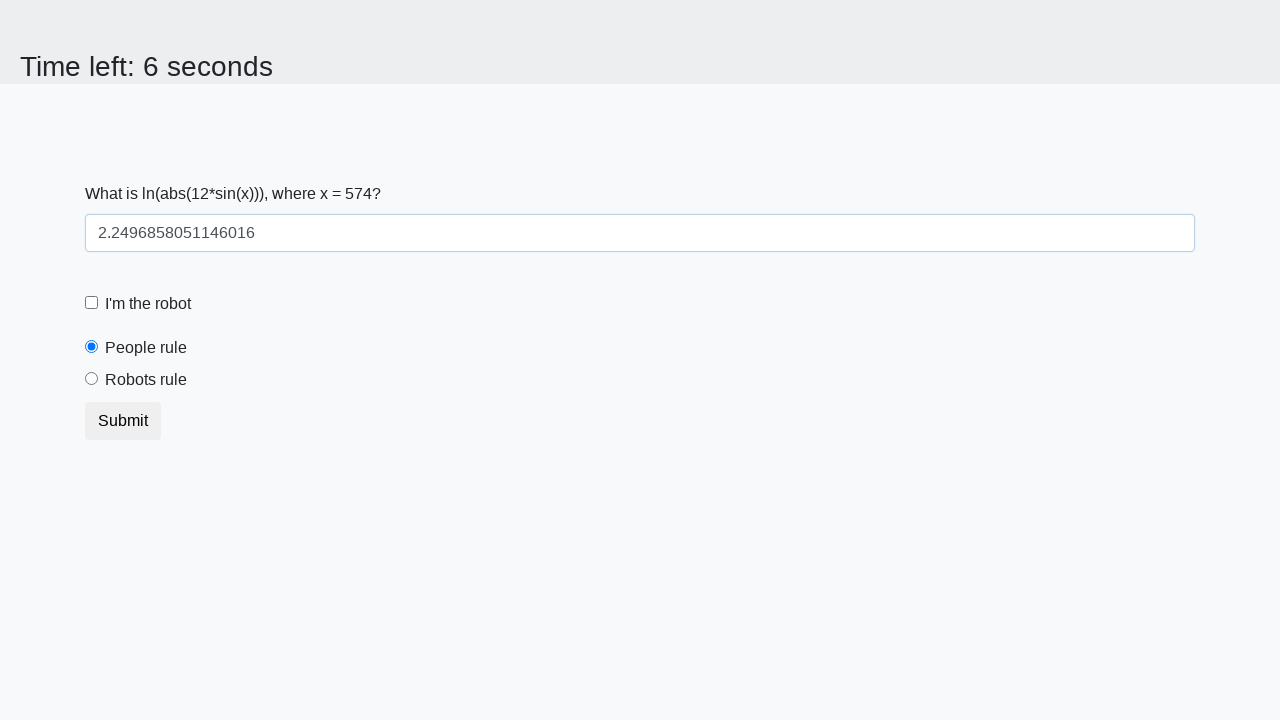

Checked the robot checkbox at (92, 303) on input#robotCheckbox
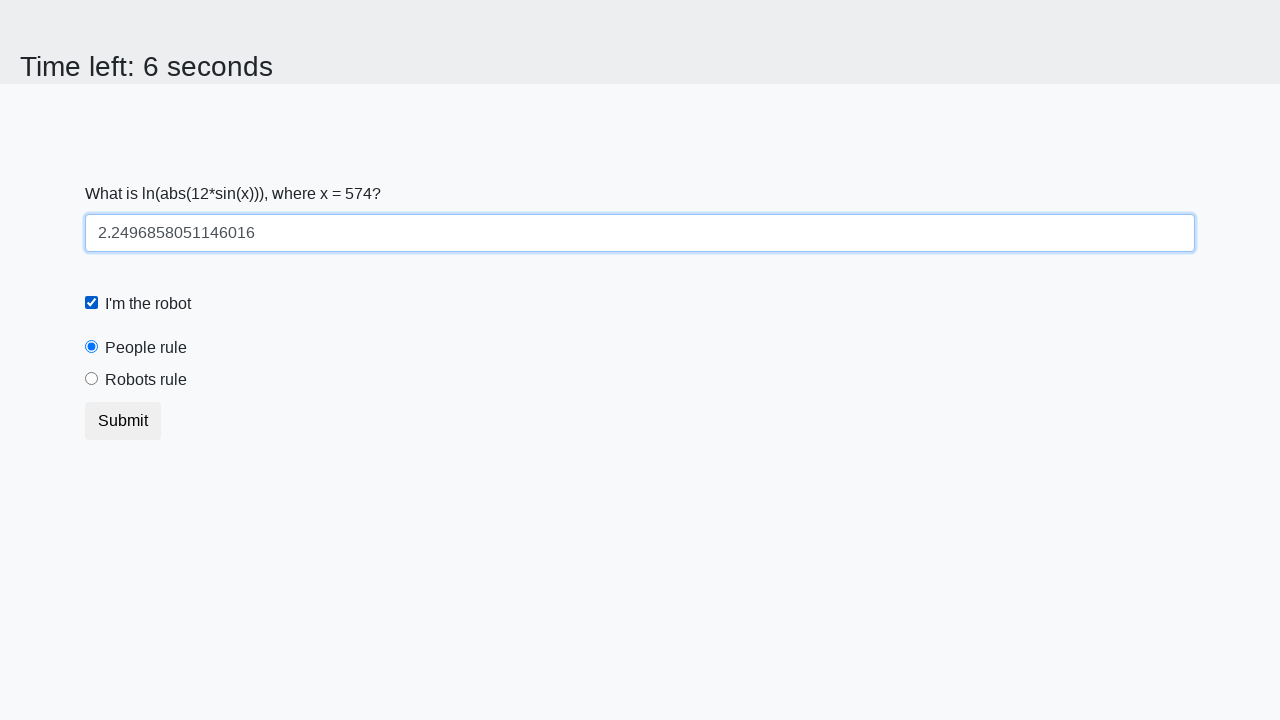

Selected the robots rule radio button at (92, 379) on input#robotsRule
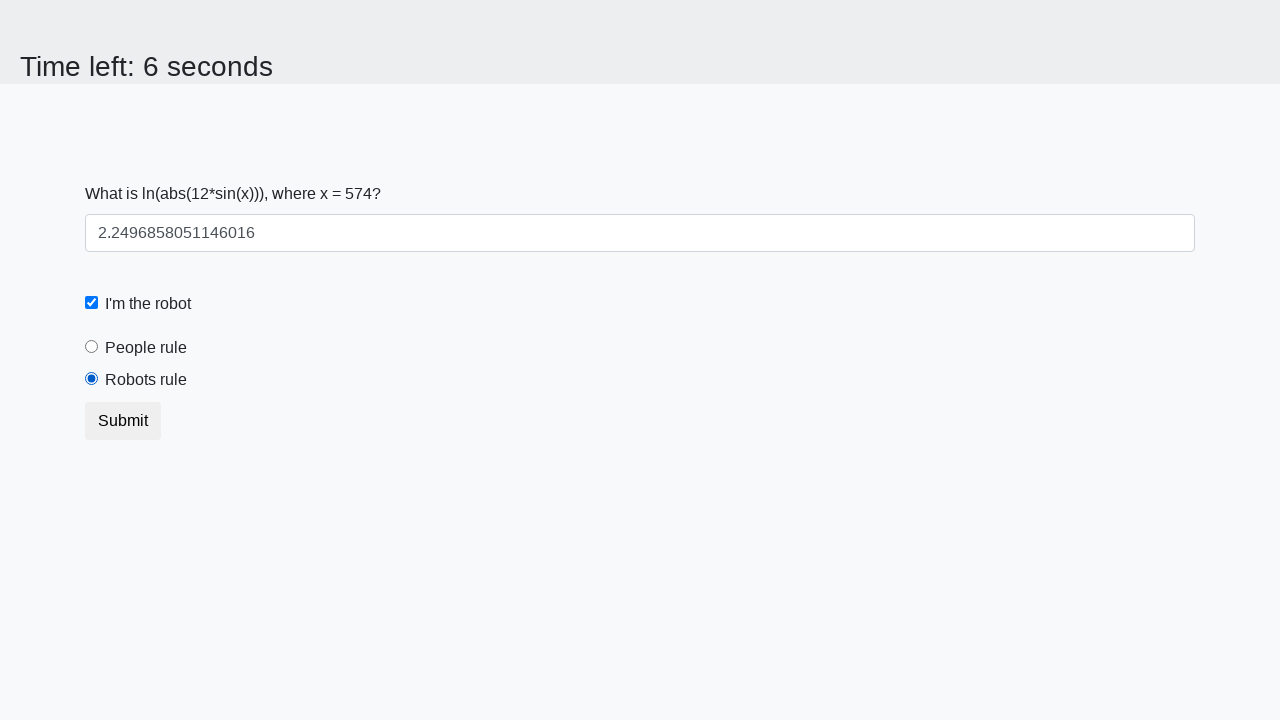

Submitted the math quiz form at (123, 421) on button.btn
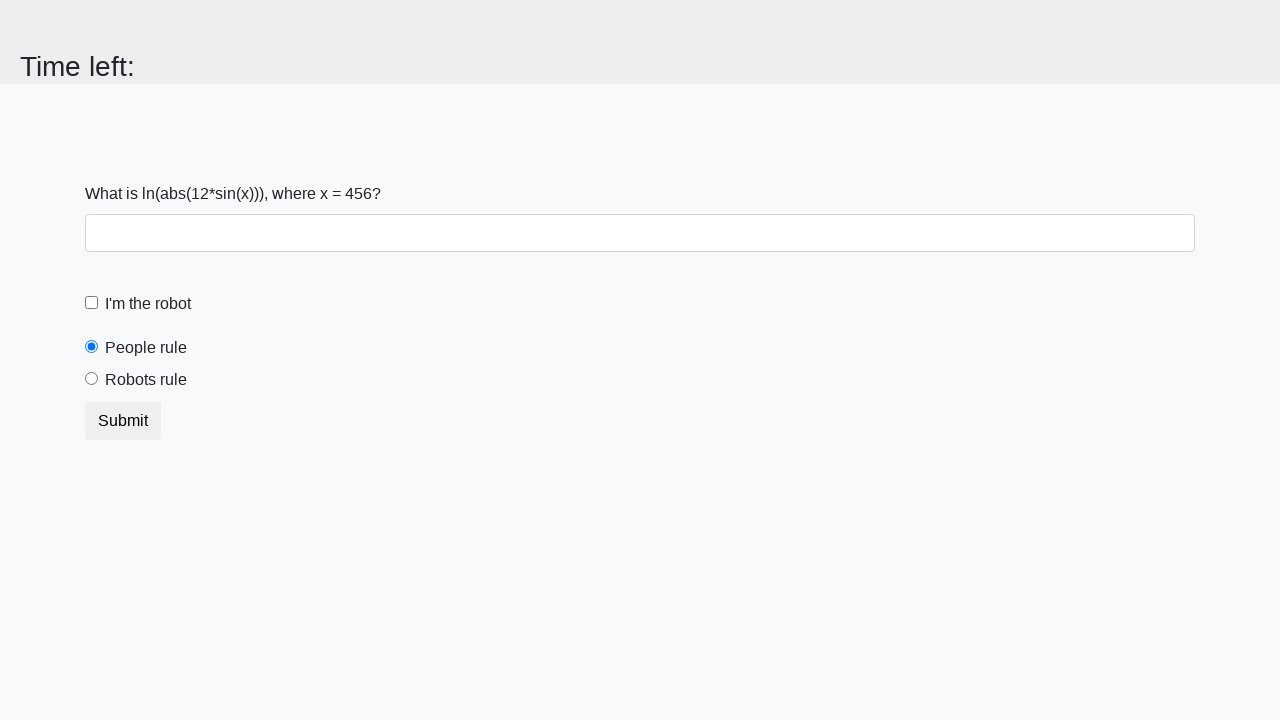

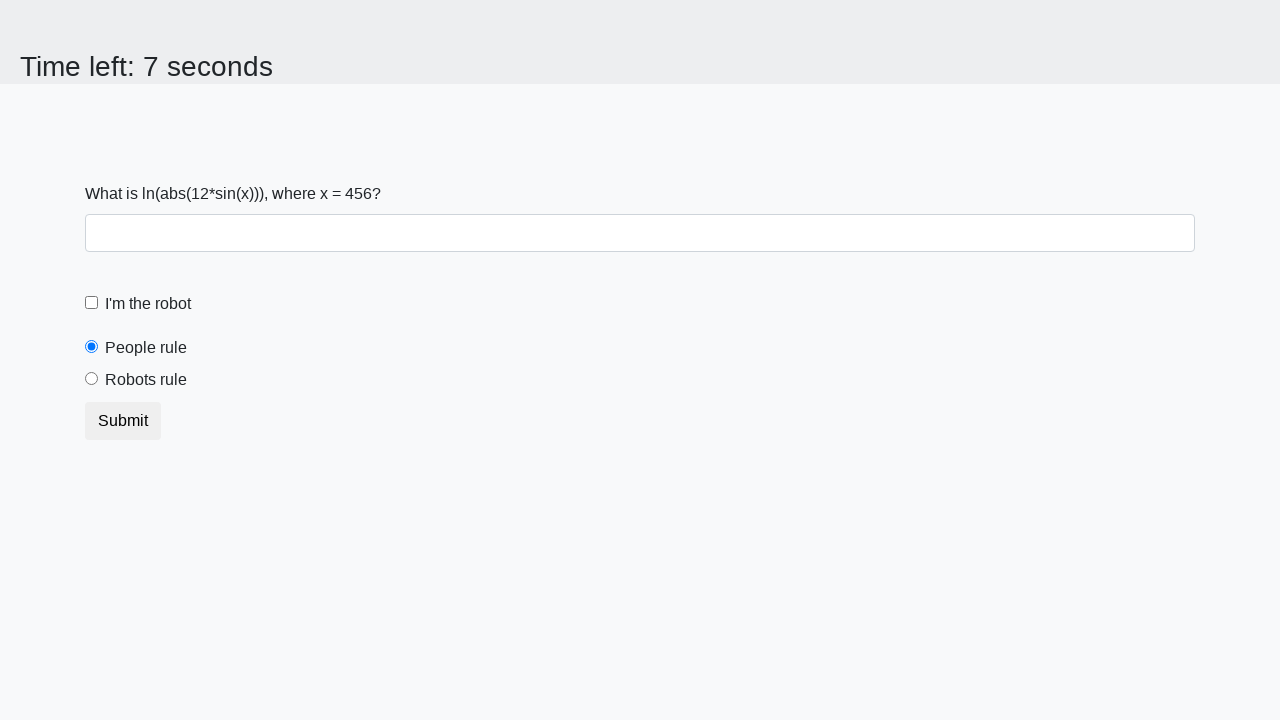